Navigates to the OrangeHRM homepage and verifies that the page contains navigation links by waiting for anchor elements to be present.

Starting URL: https://orangehrm.com

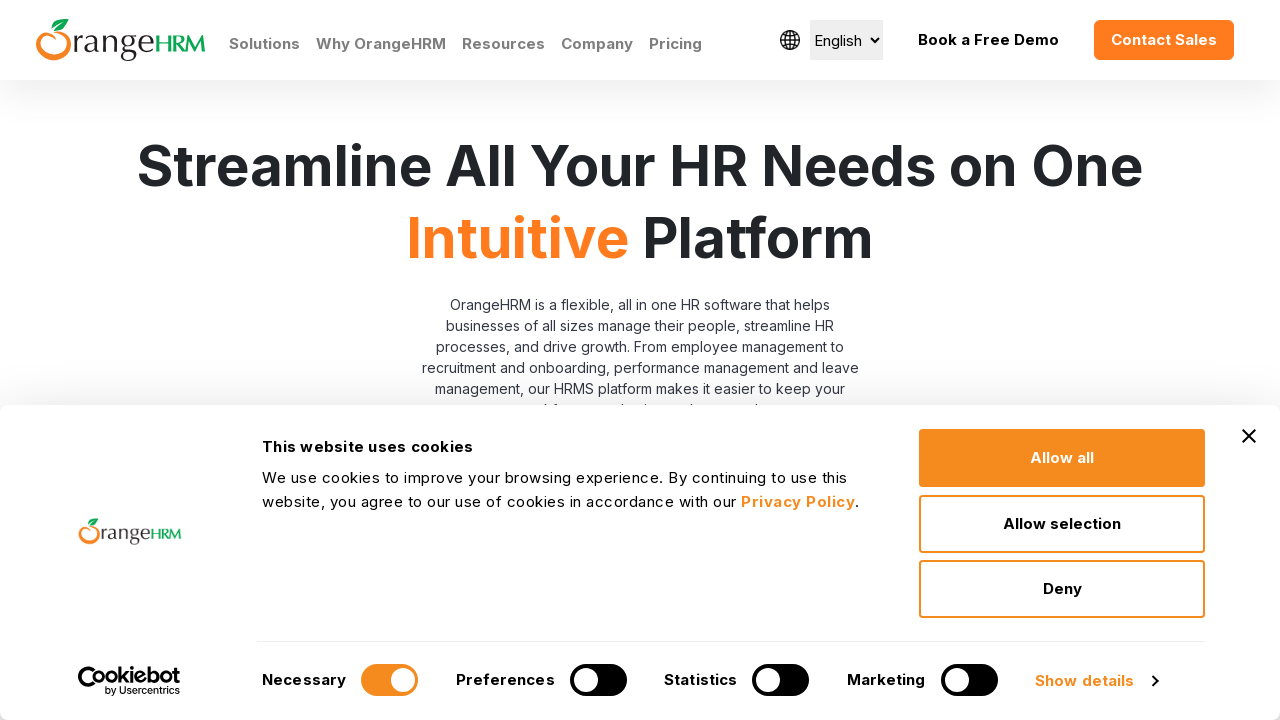

Navigated to OrangeHRM homepage
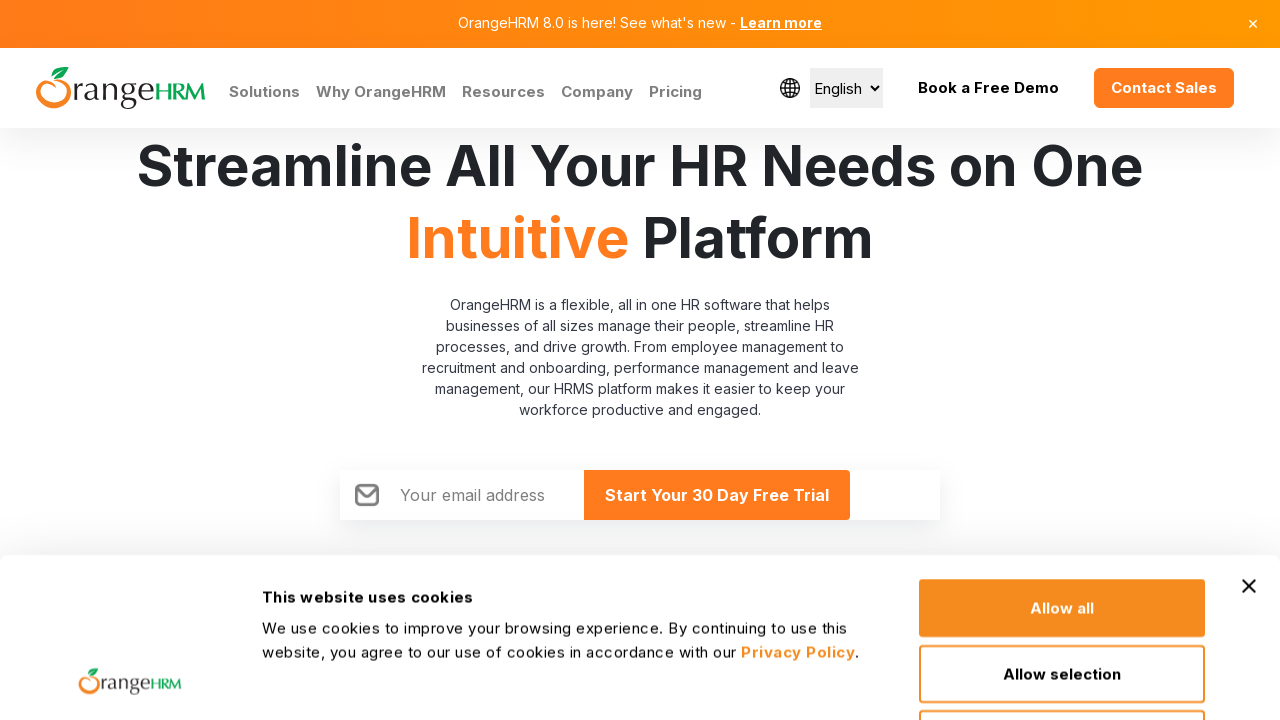

Waited for anchor elements to be present on the page
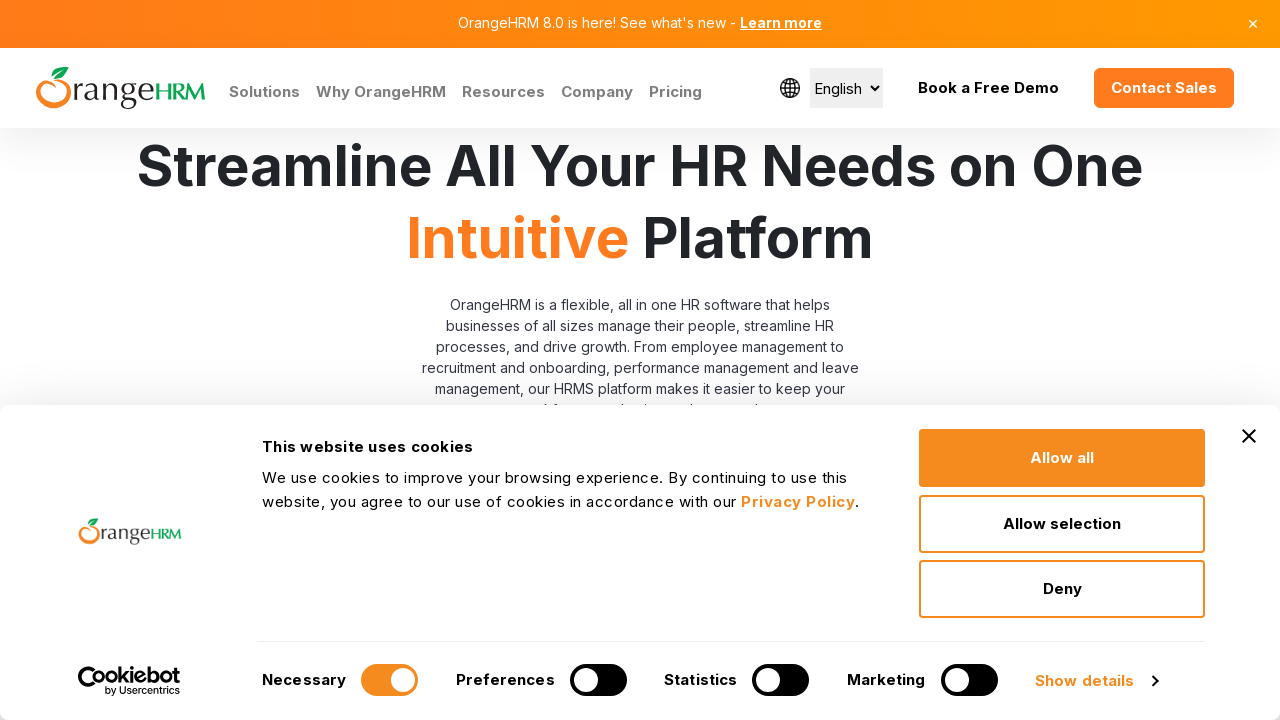

Located all anchor elements on the page
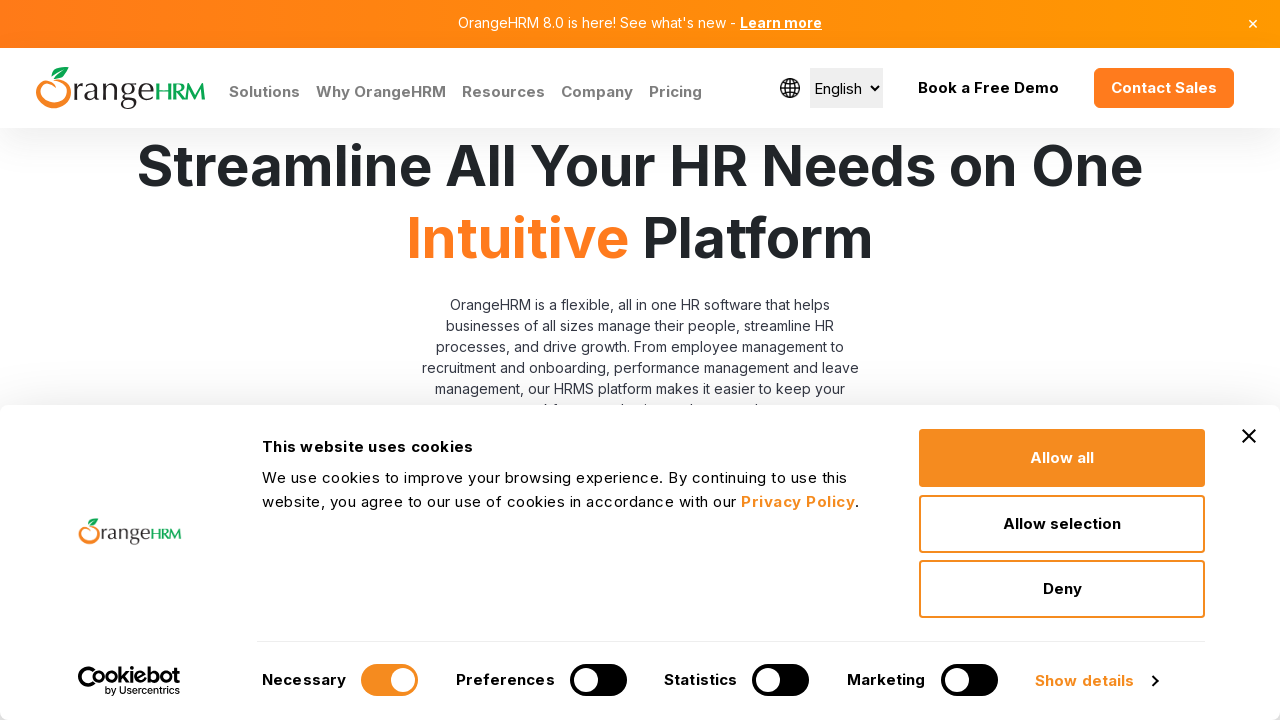

Verified that navigation links are present (count > 0)
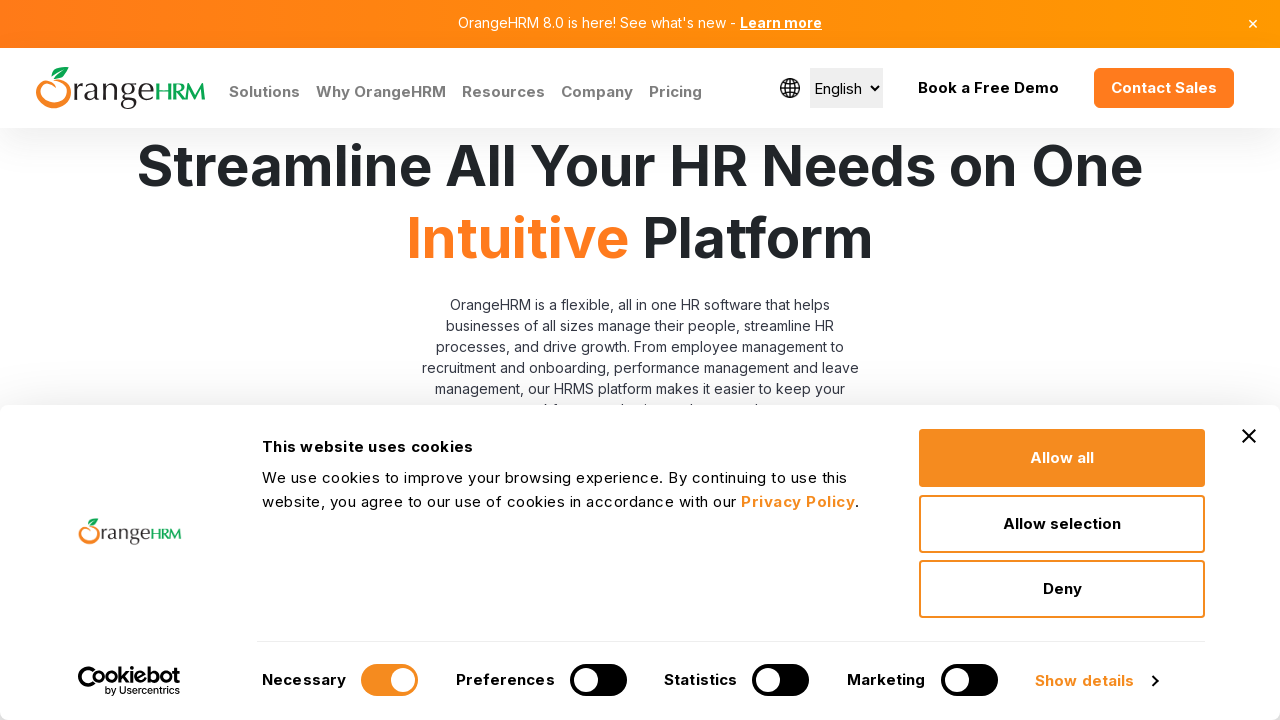

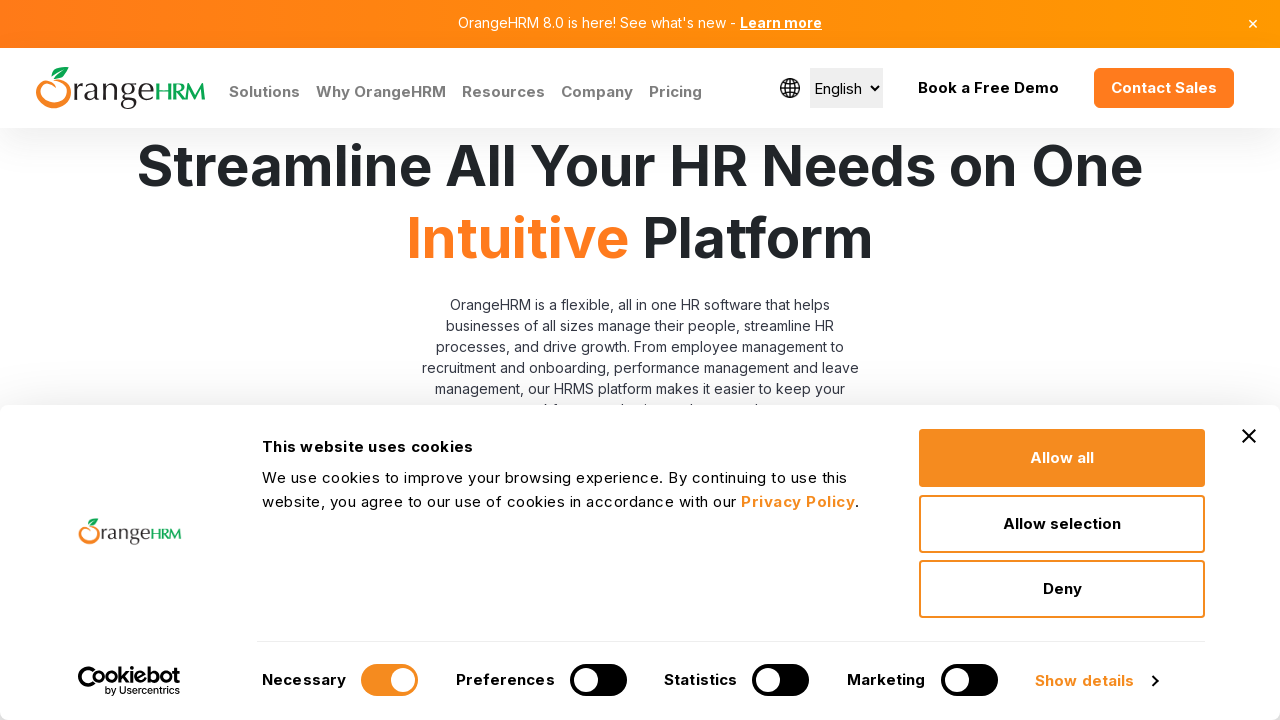